Tests JavaScript alert handling by clicking a button to trigger an alert, accepting it, and verifying the success message

Starting URL: https://practice.cydeo.com/javascript_alerts

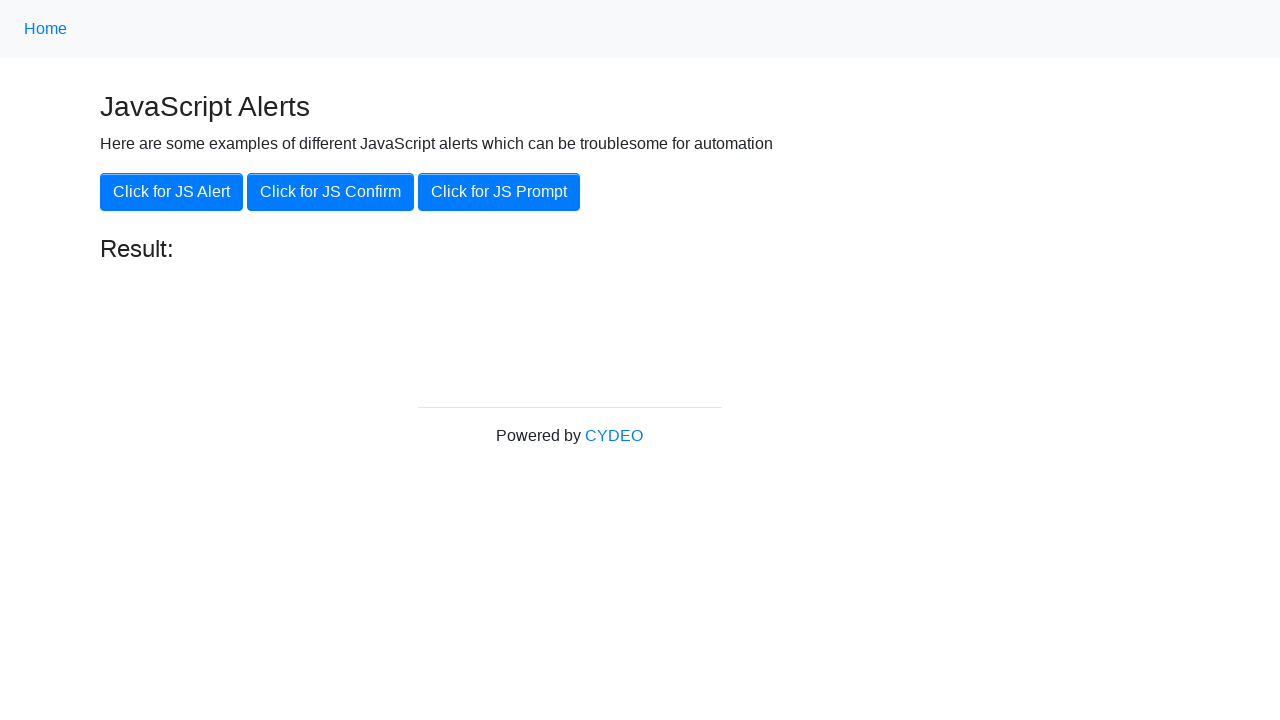

Clicked button to trigger JavaScript alert at (172, 192) on button[onclick='jsAlert()']
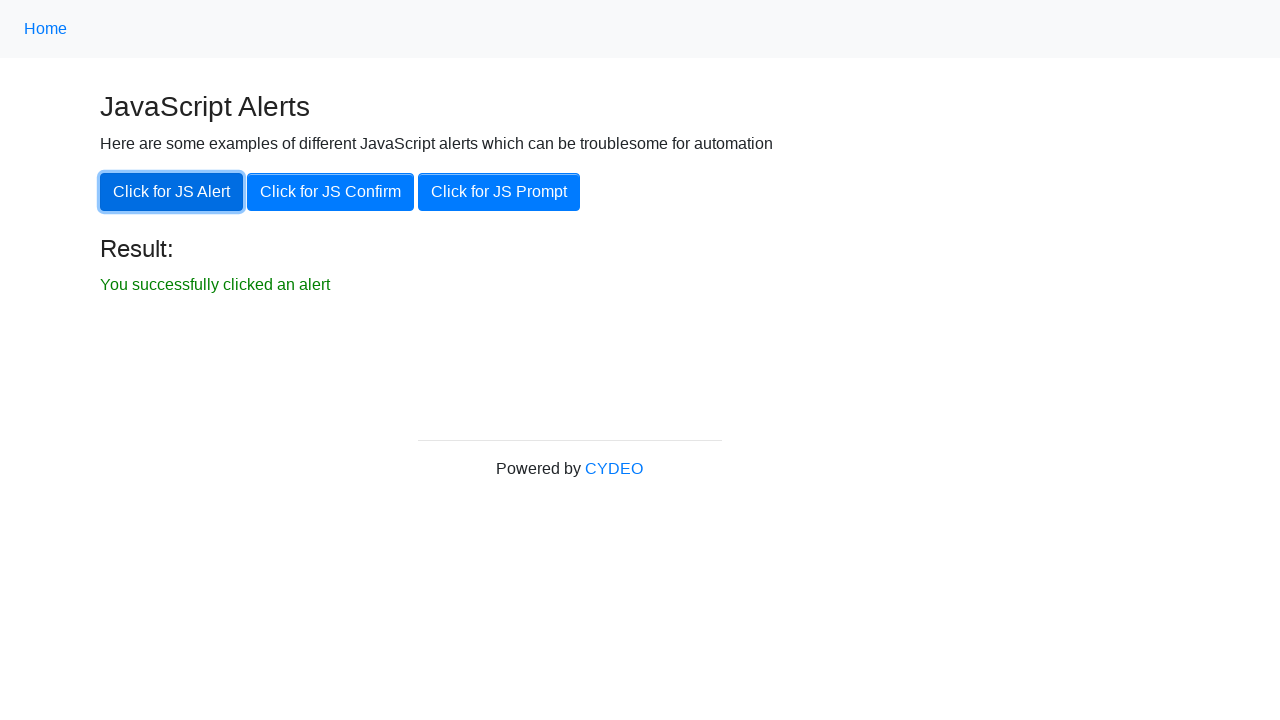

Set up dialog handler to accept alert
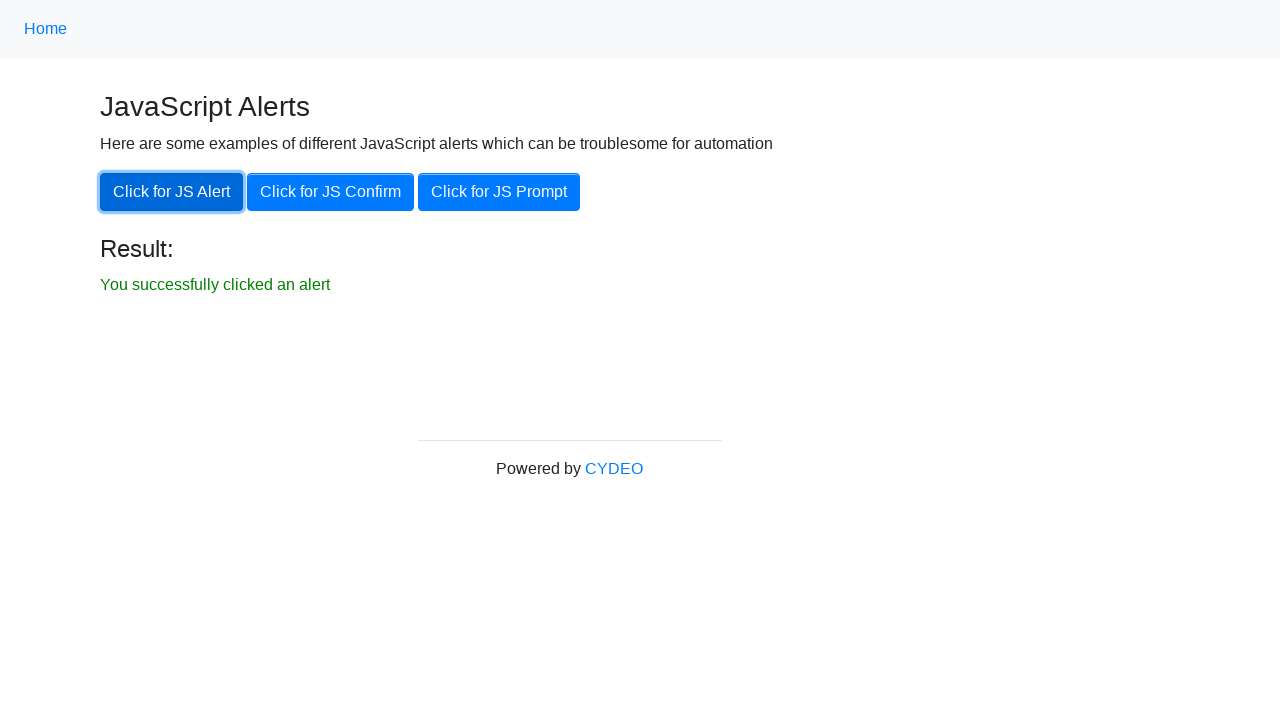

Located success message element
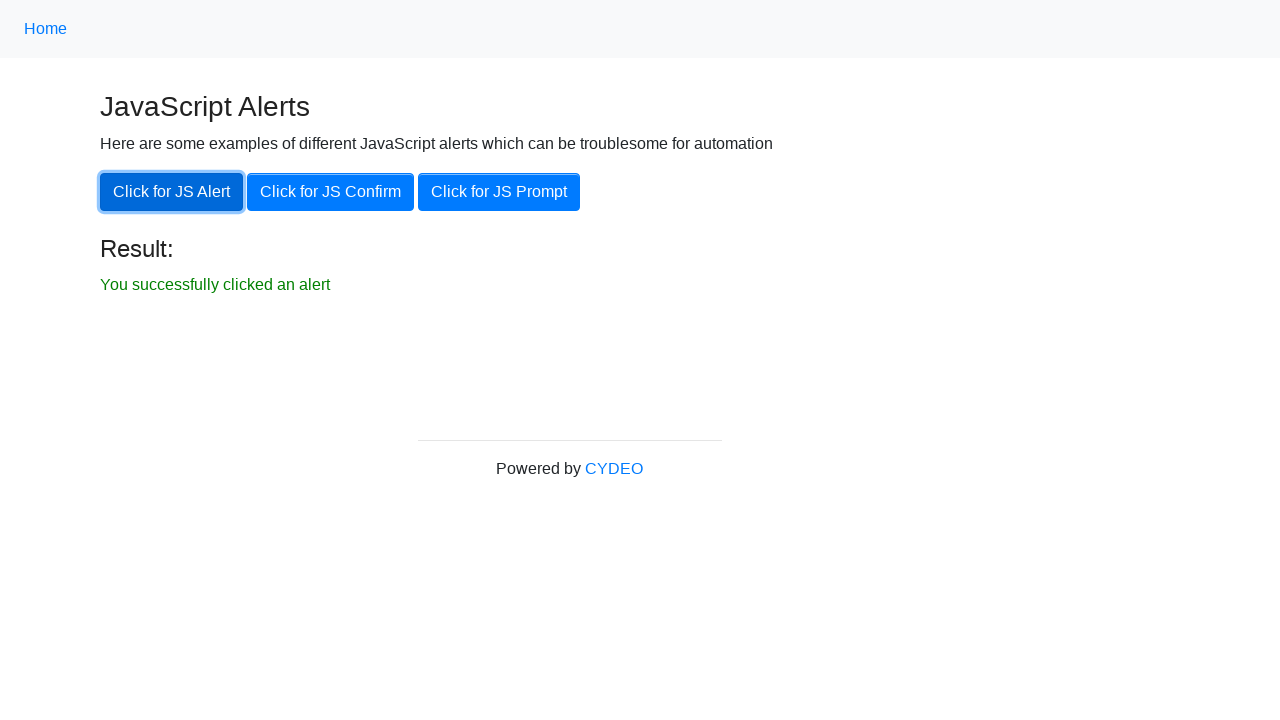

Waited for success message to become visible
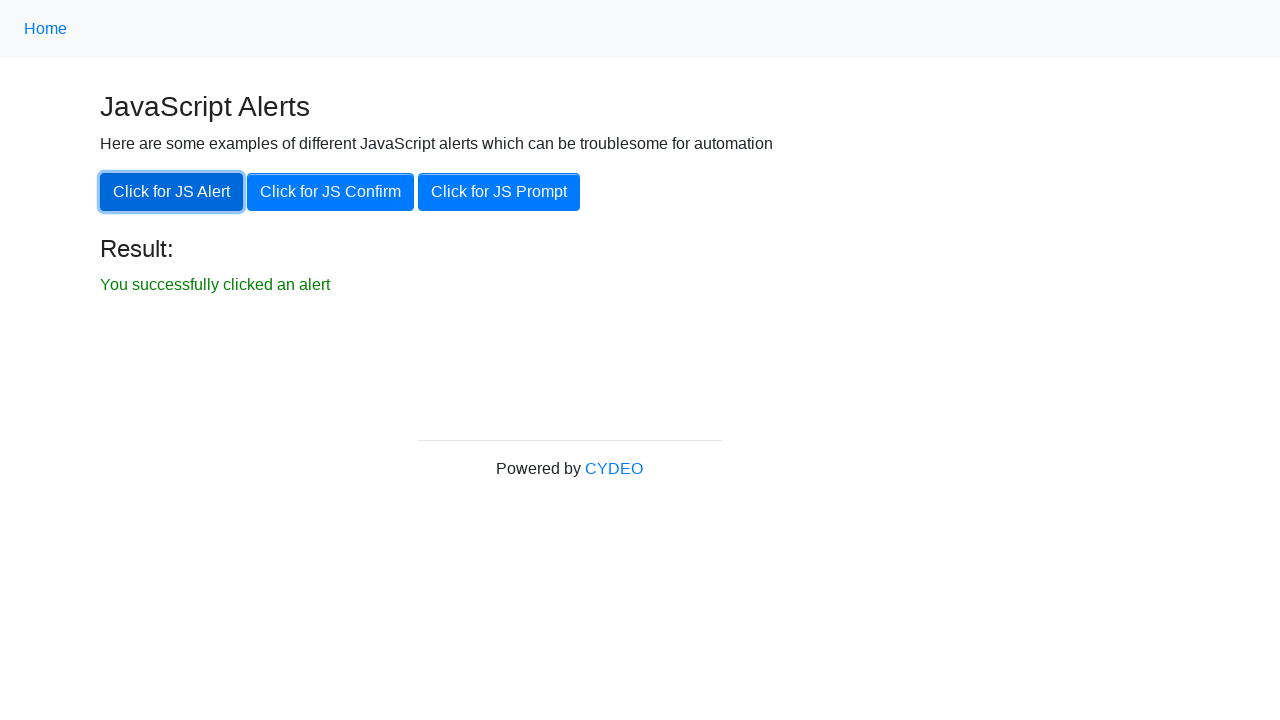

Verified success message text content is 'You successfully clicked an alert'
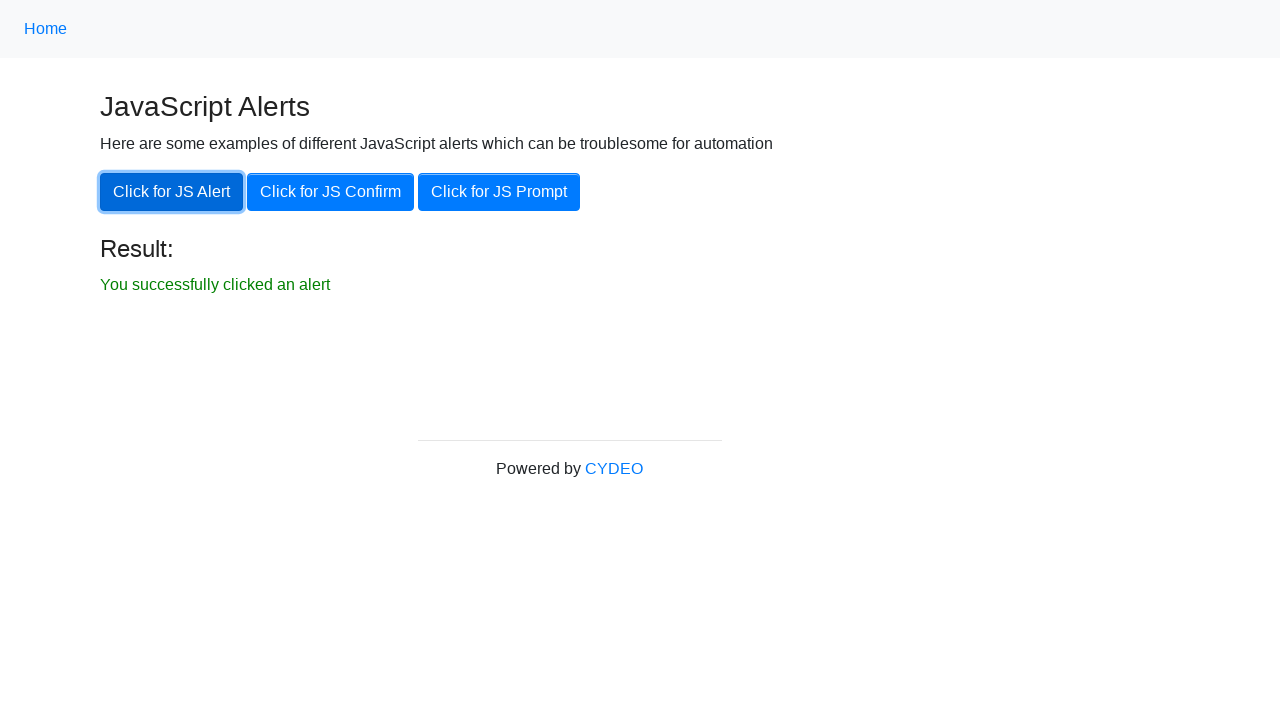

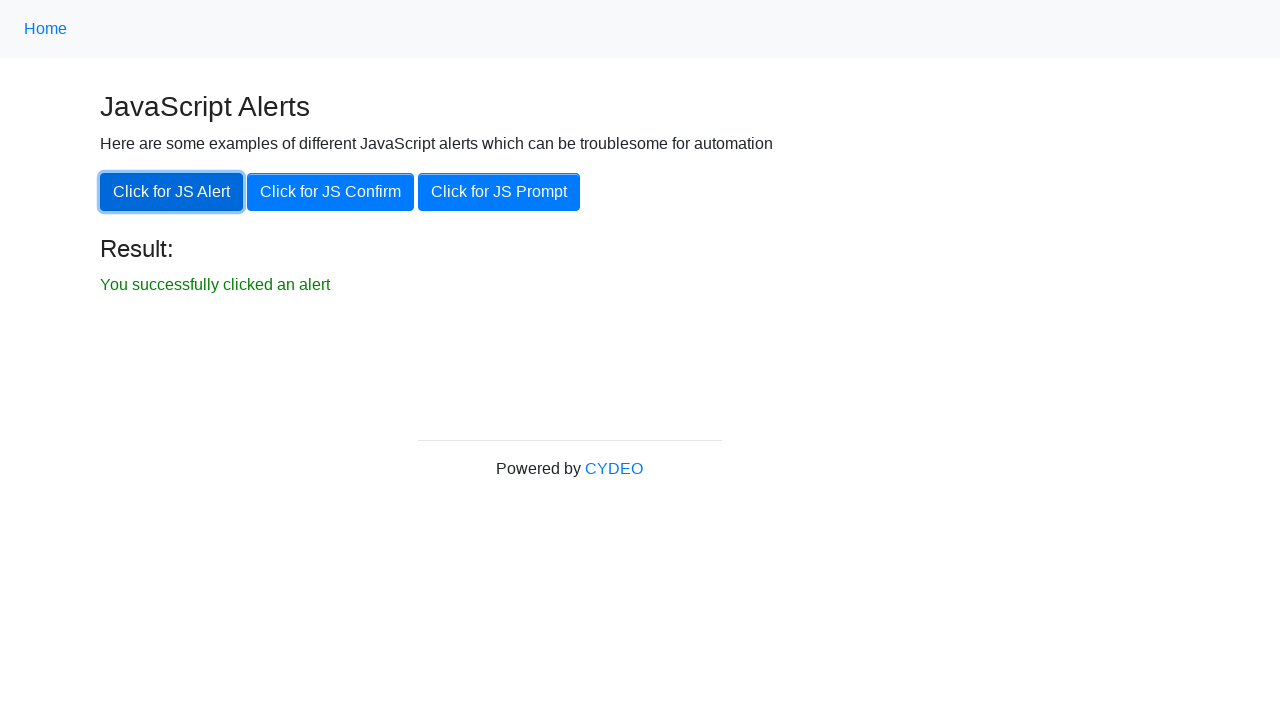